Navigates to the Selenium HQ website and verifies that the page title contains "Selenium"

Starting URL: https://www.seleniumhq.org/

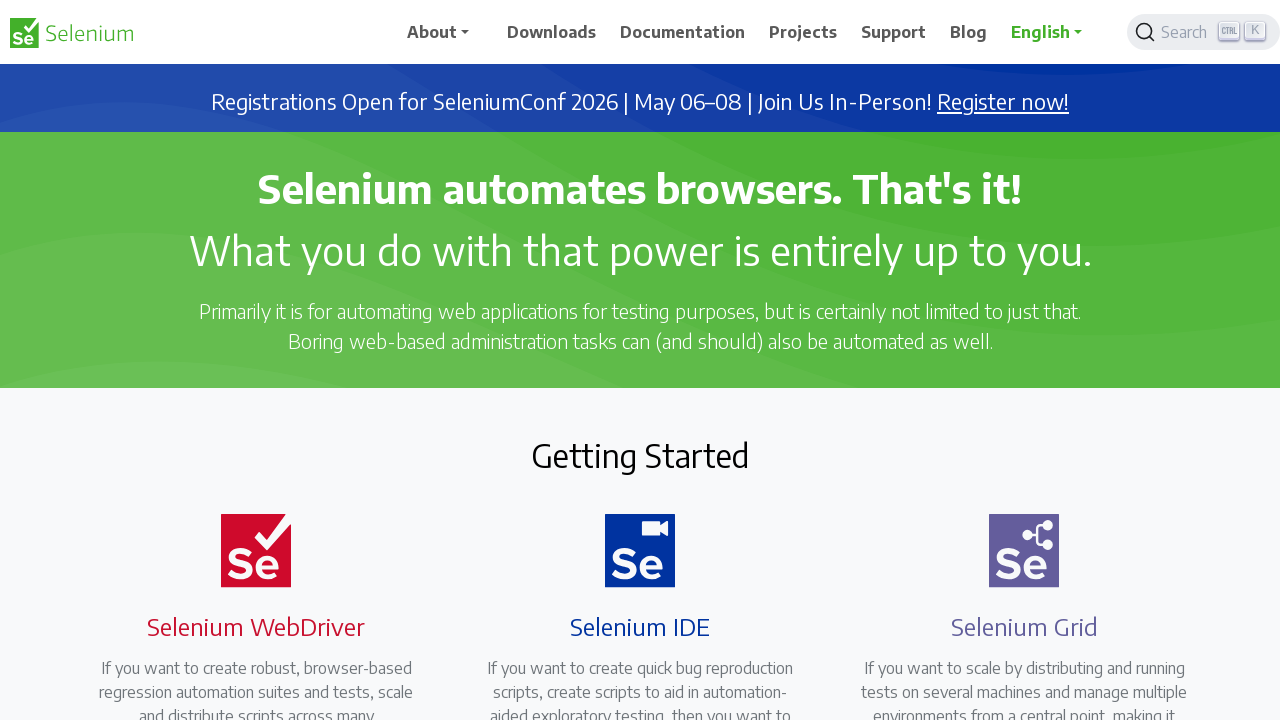

Navigated to Selenium HQ website
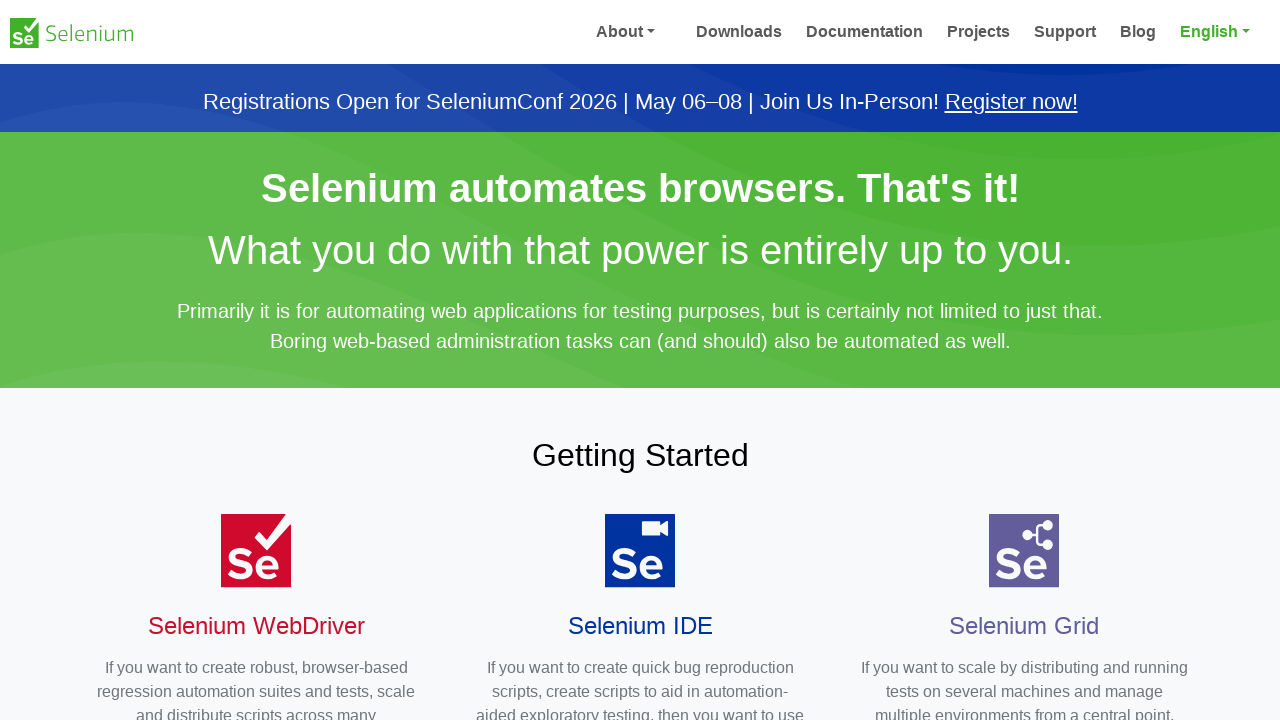

Waited for page DOM content to load
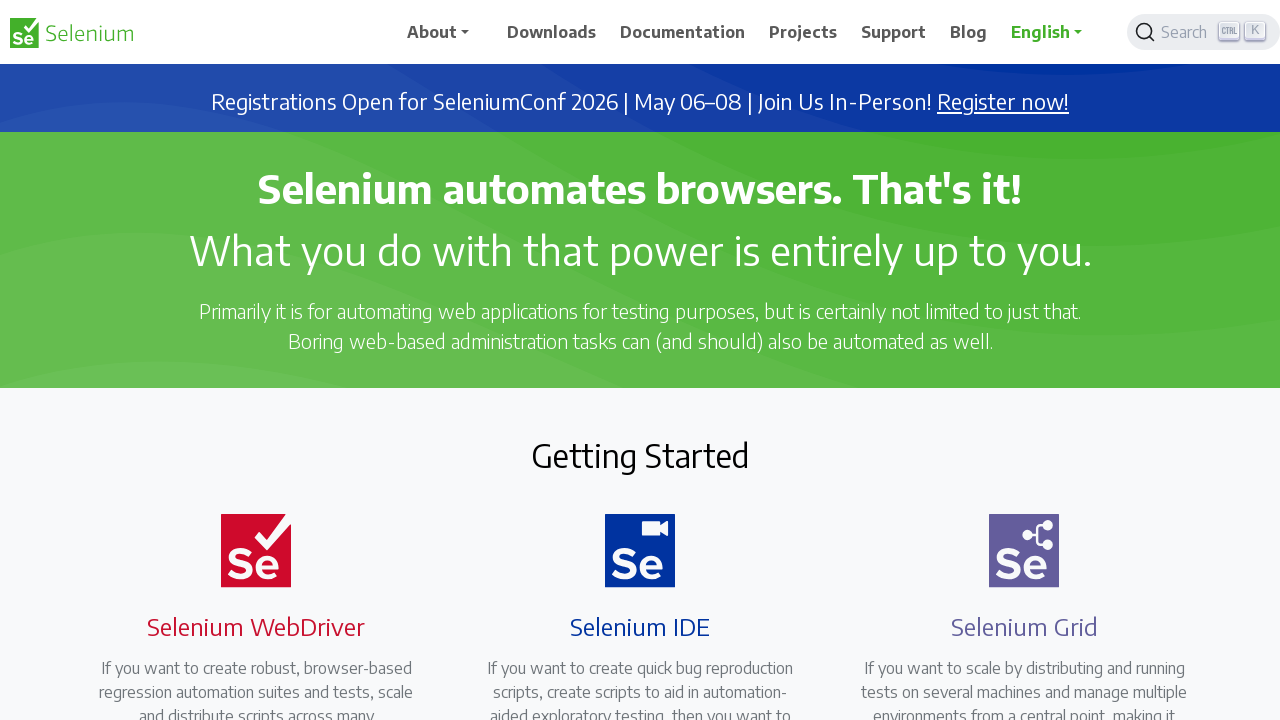

Verified page title contains 'Selenium'
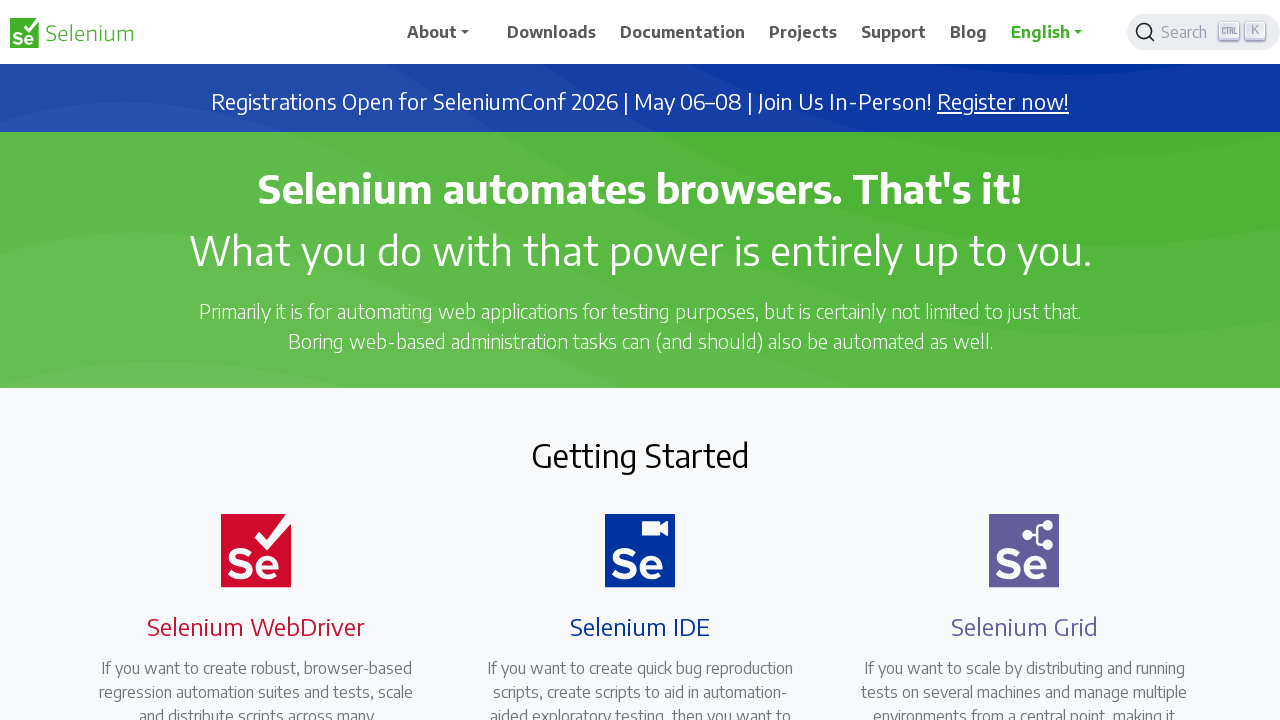

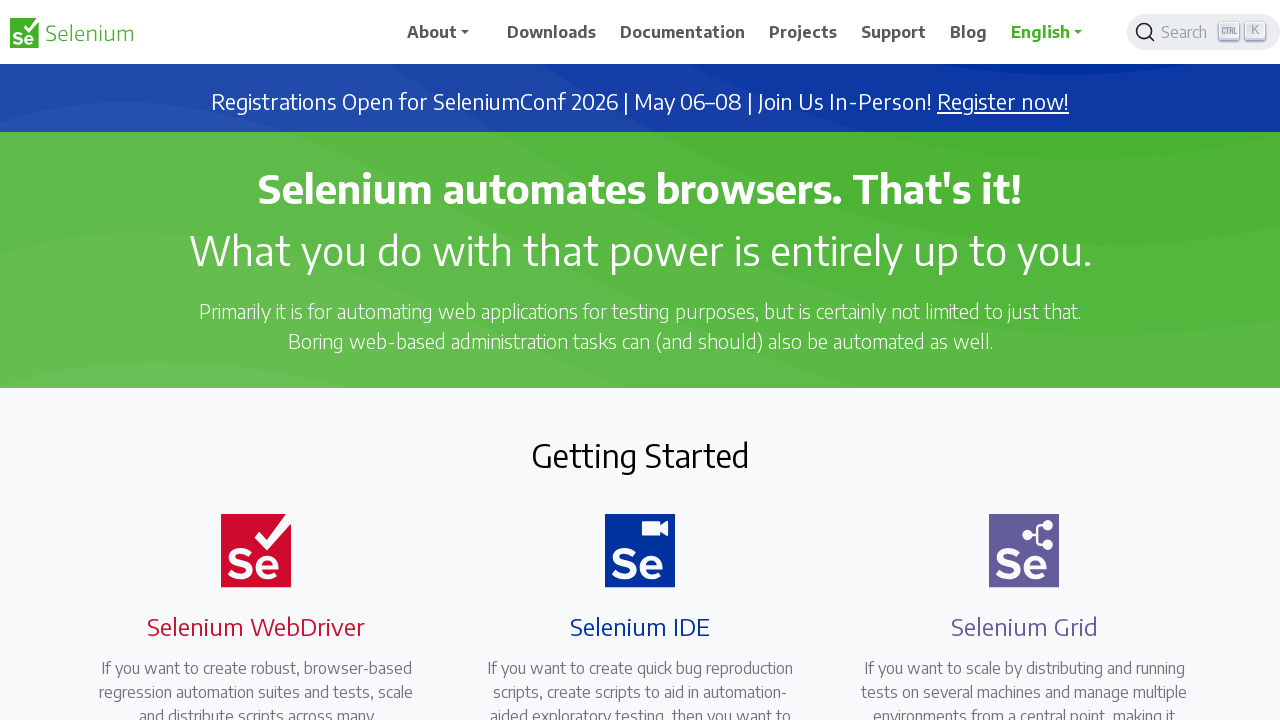